Tests an e-commerce checkout flow by adding items to cart, applying a promo code, and placing an order

Starting URL: https://rahulshettyacademy.com/seleniumPractise/#/

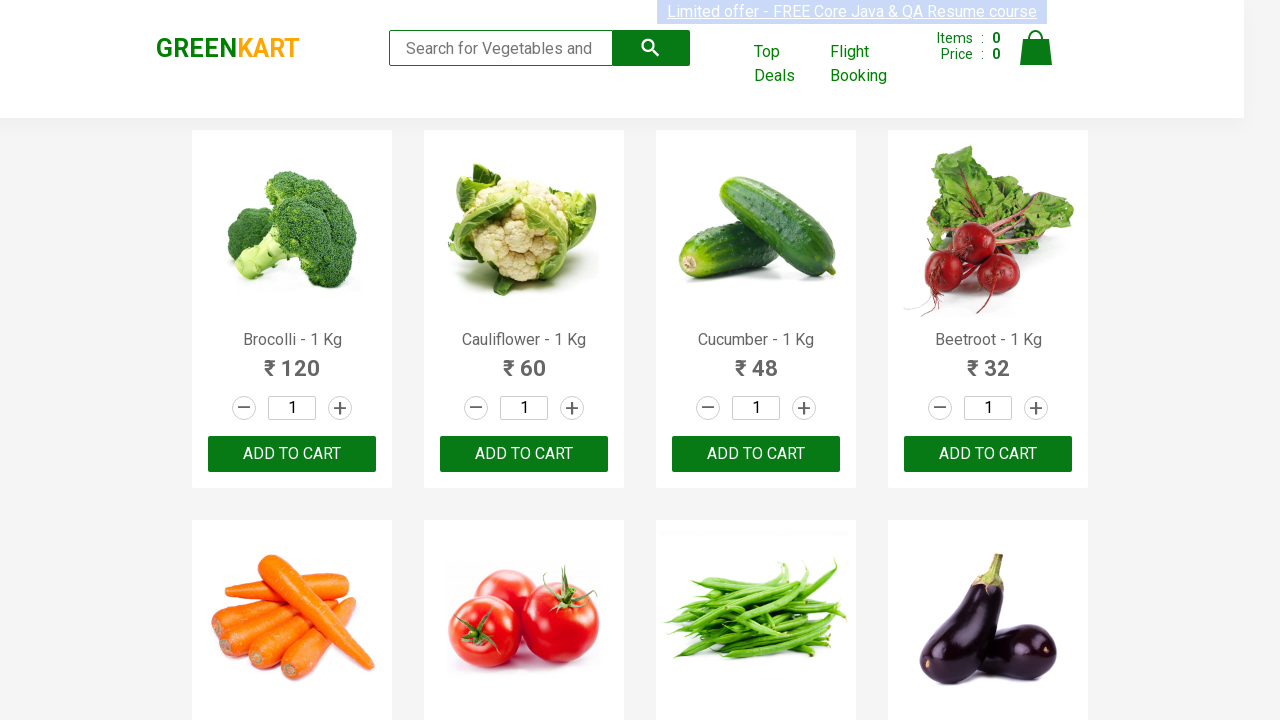

Waited 3 seconds for products to load
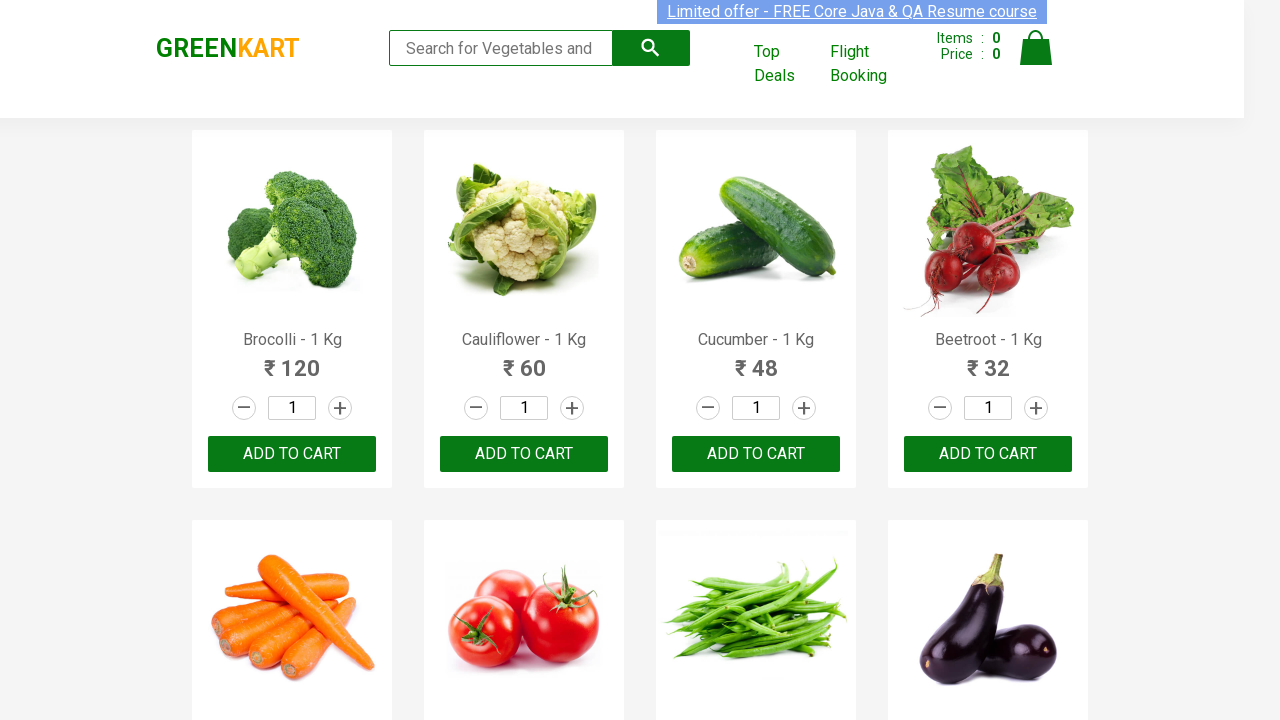

Retrieved all product elements from the page
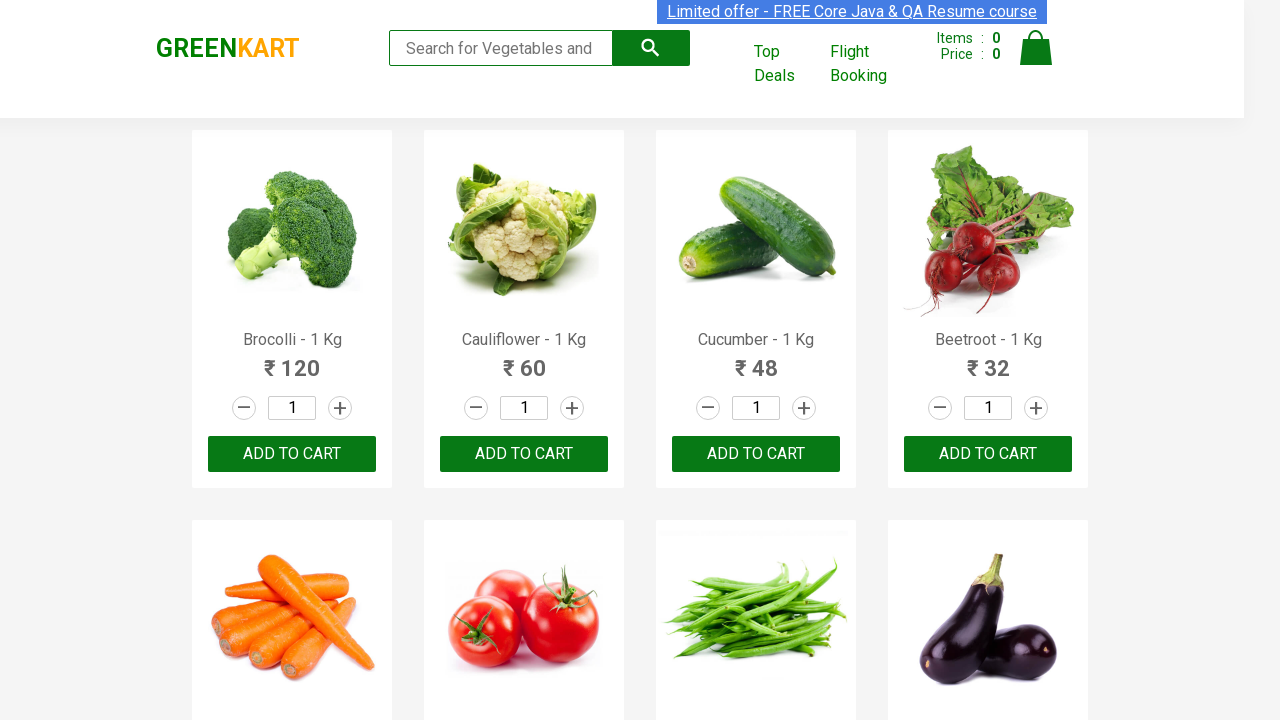

Added Cucumber to cart at (756, 454) on div.product-action button >> nth=2
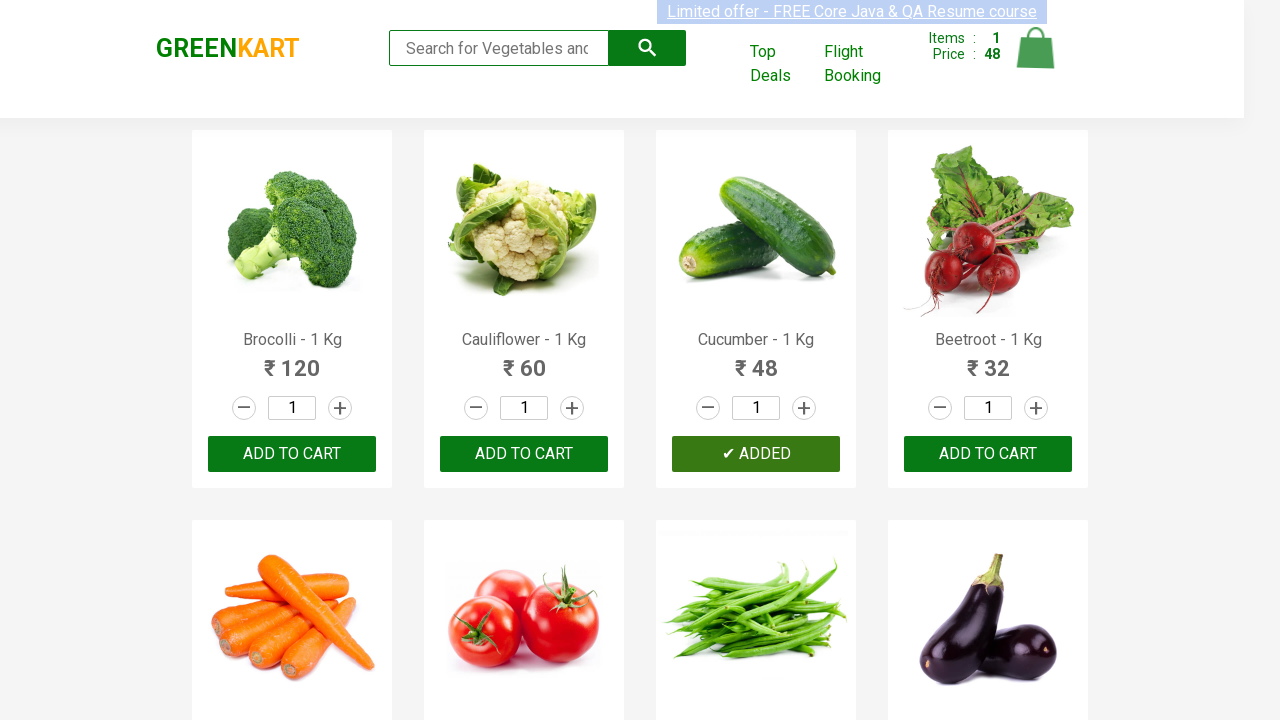

Added Walnuts to cart at (524, 569) on div.product-action button >> nth=29
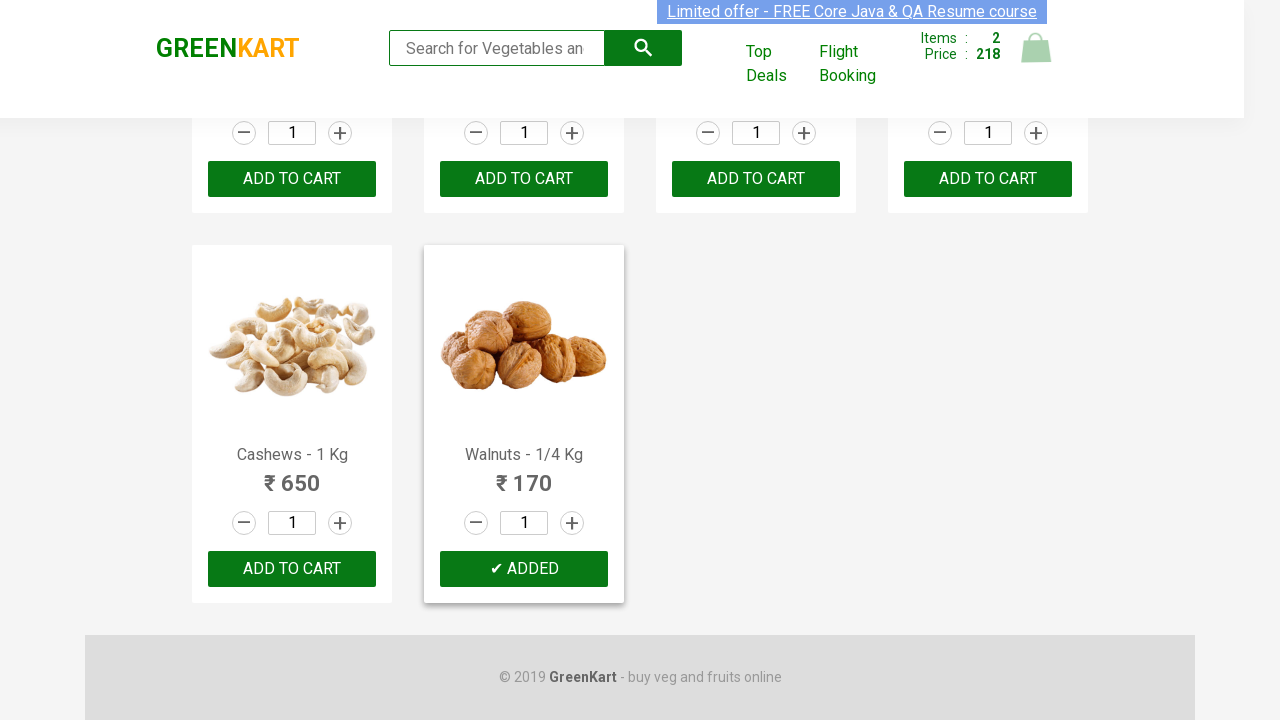

Clicked on cart icon to view cart at (1036, 48) on img[alt='Cart']
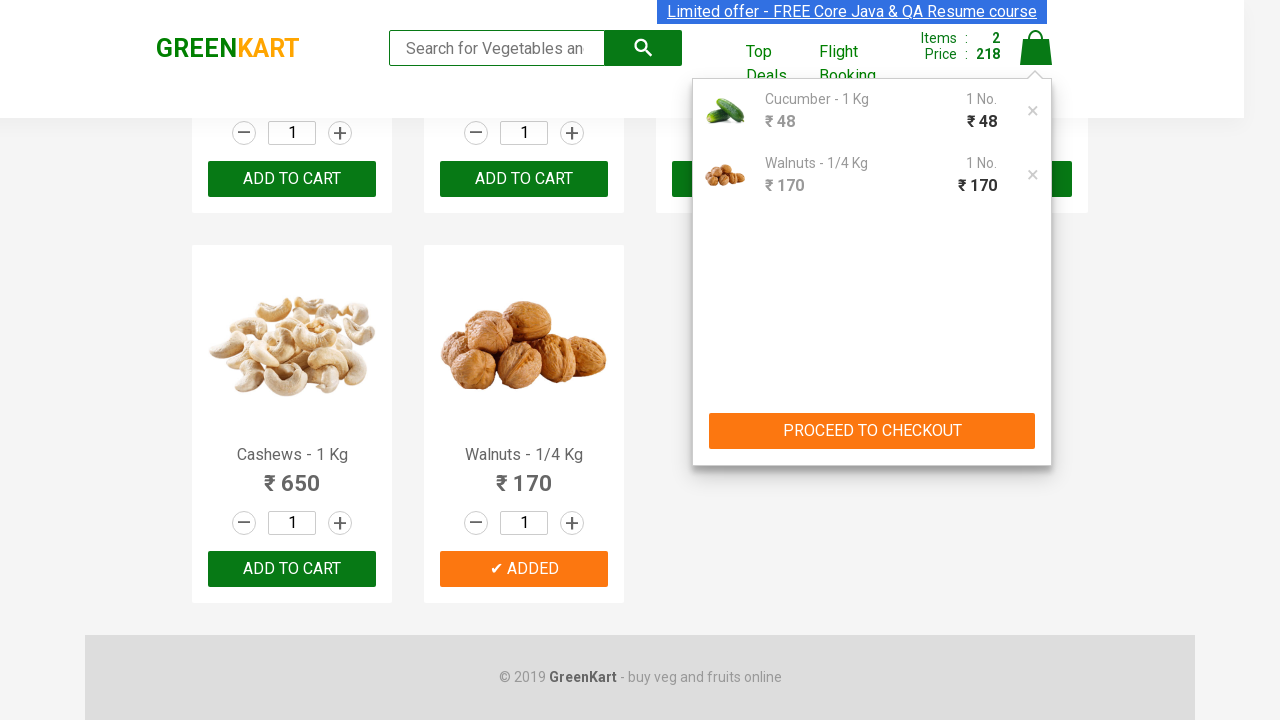

Clicked PROCEED TO CHECKOUT button at (872, 431) on xpath=//button[contains(text(),'PROCEED TO CHECKOUT')]
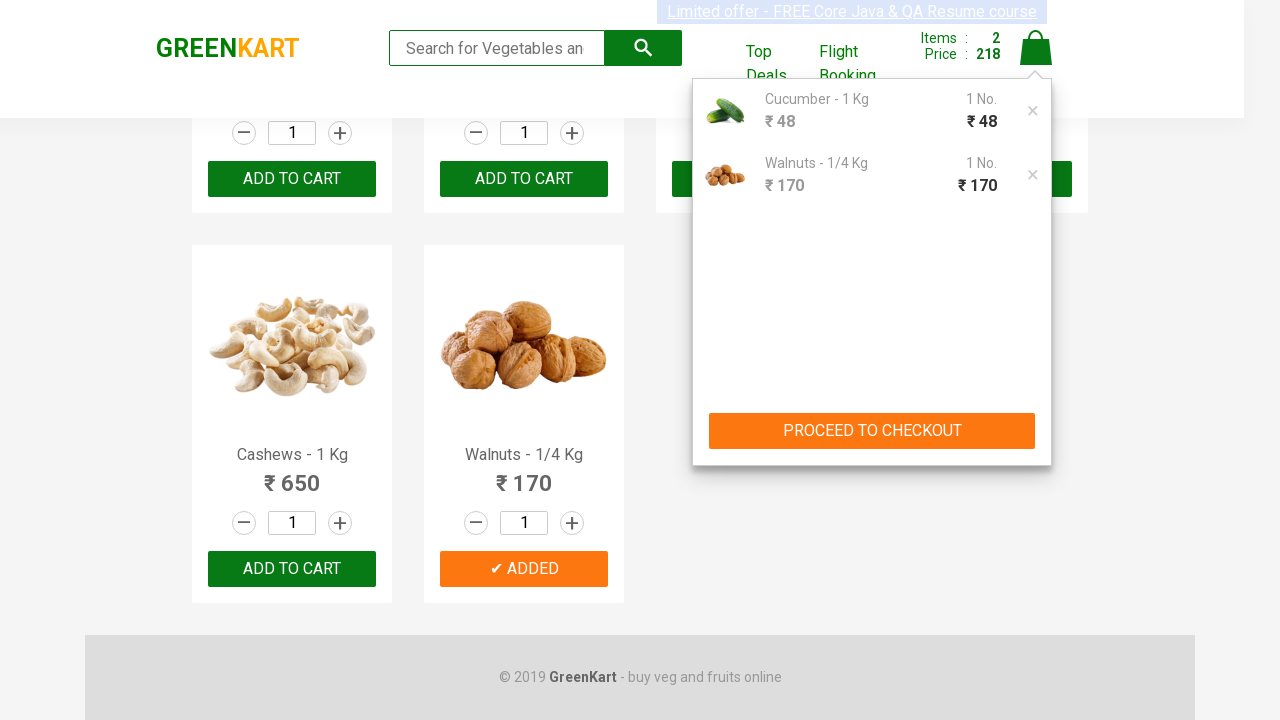

Promo code field became visible
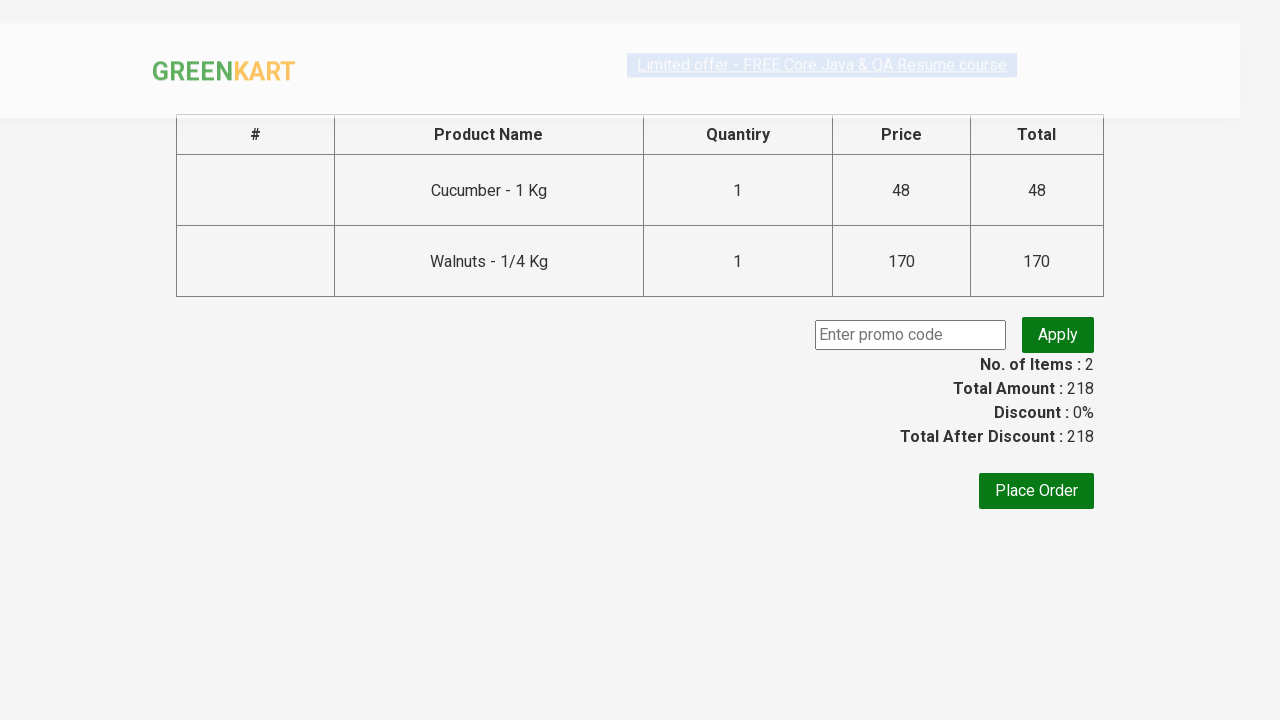

Entered promo code 'rahulshettyacademy' on input.promoCode
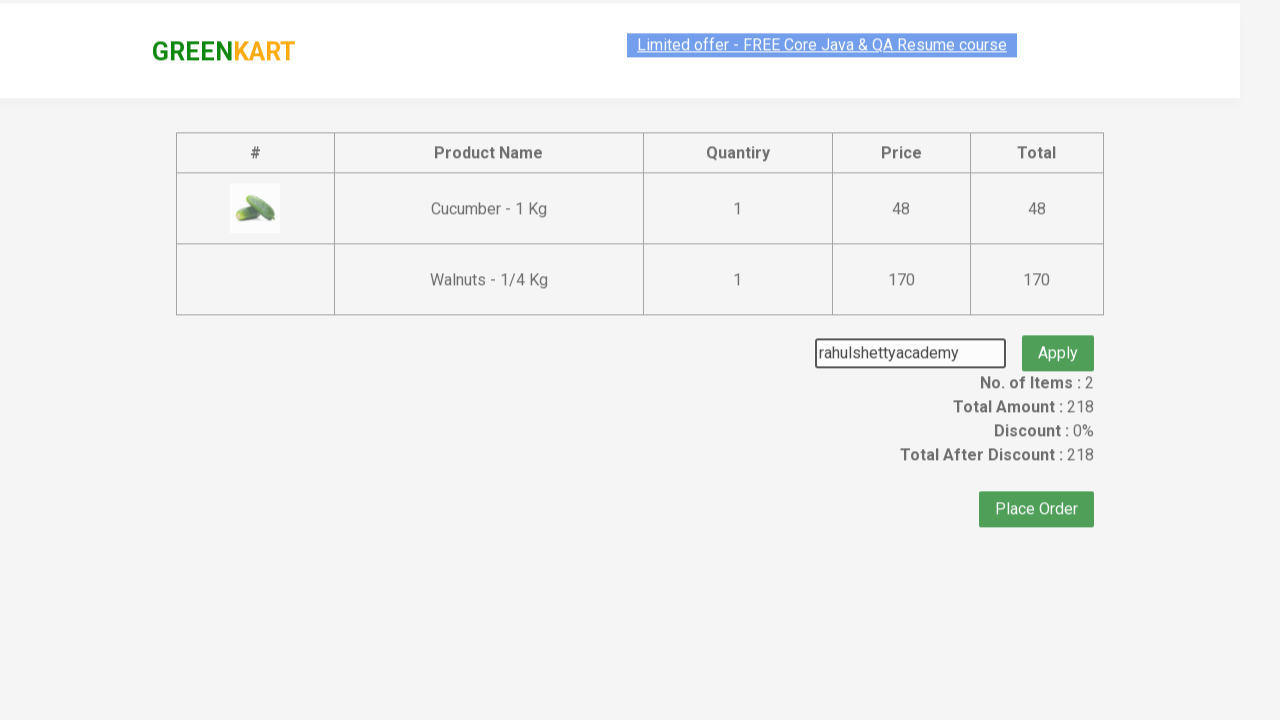

Clicked button to apply promo code at (1058, 335) on button.promoBtn
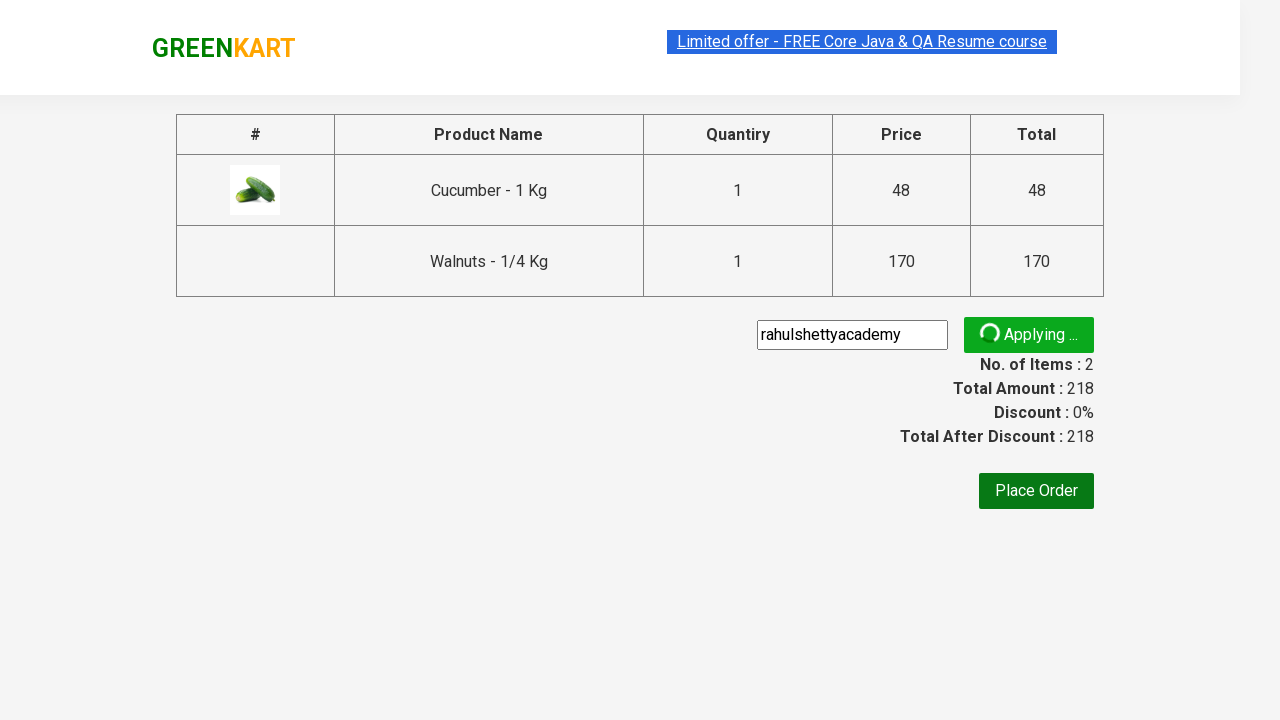

Promo code confirmation message appeared
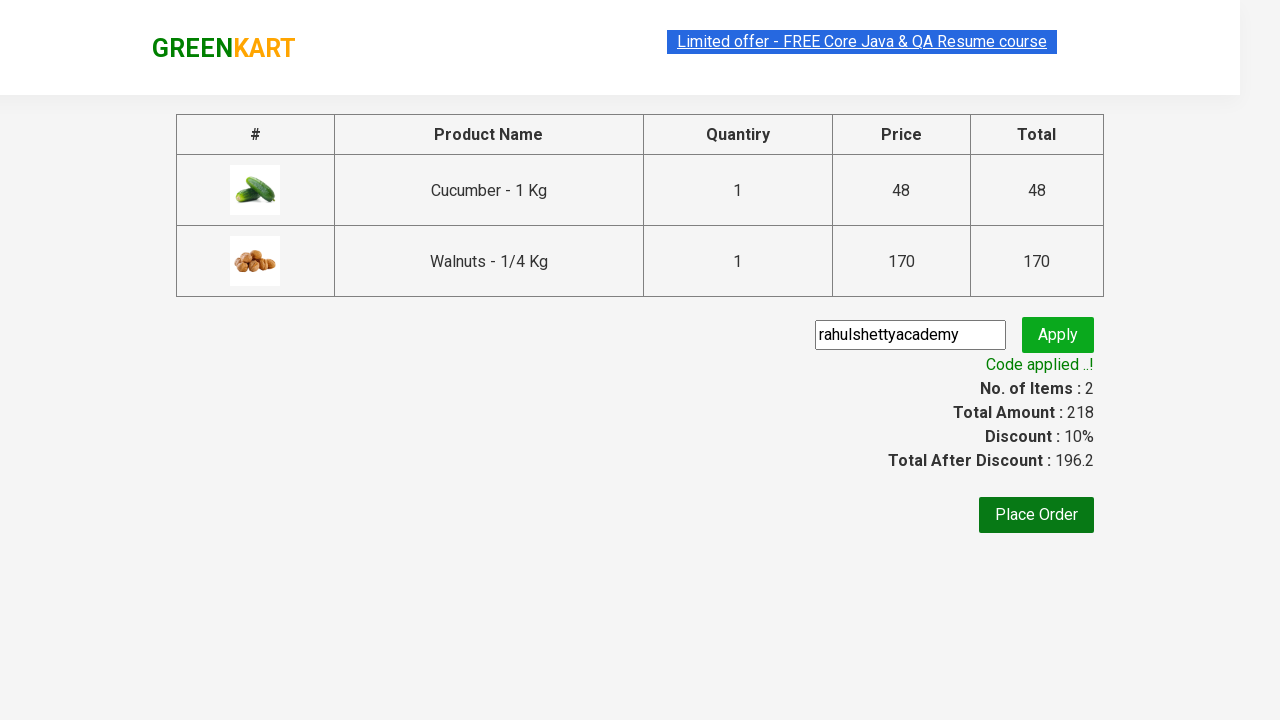

Clicked Place Order button to complete checkout at (1036, 515) on xpath=//button[contains(text(),'Place Order')]
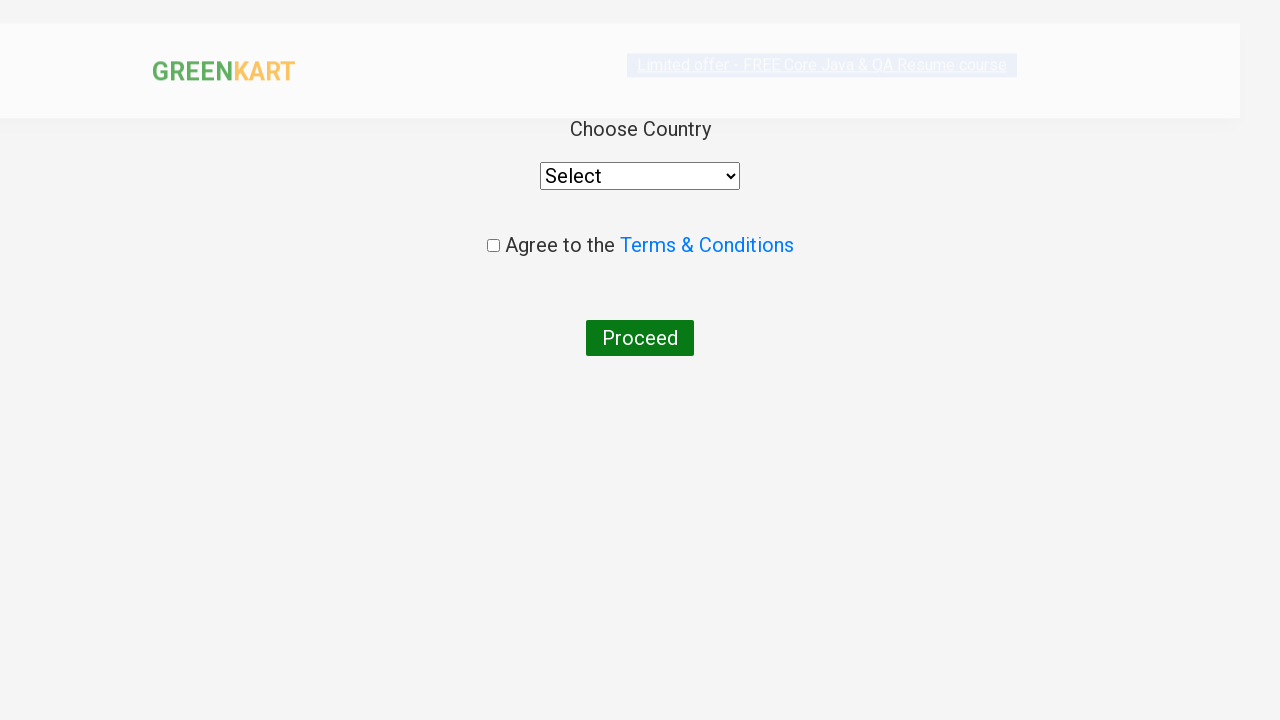

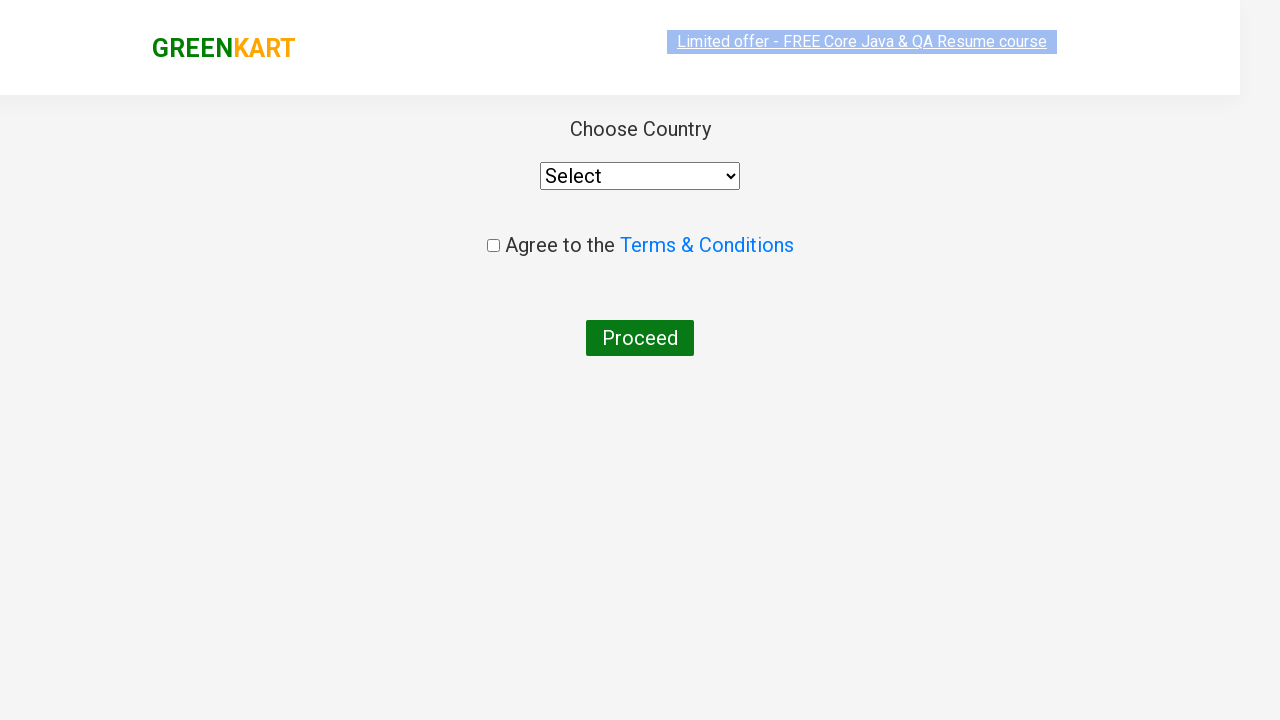